Tests drag and drop functionality by dragging an element from one location and dropping it onto another element within an iframe

Starting URL: https://jqueryui.com/droppable/

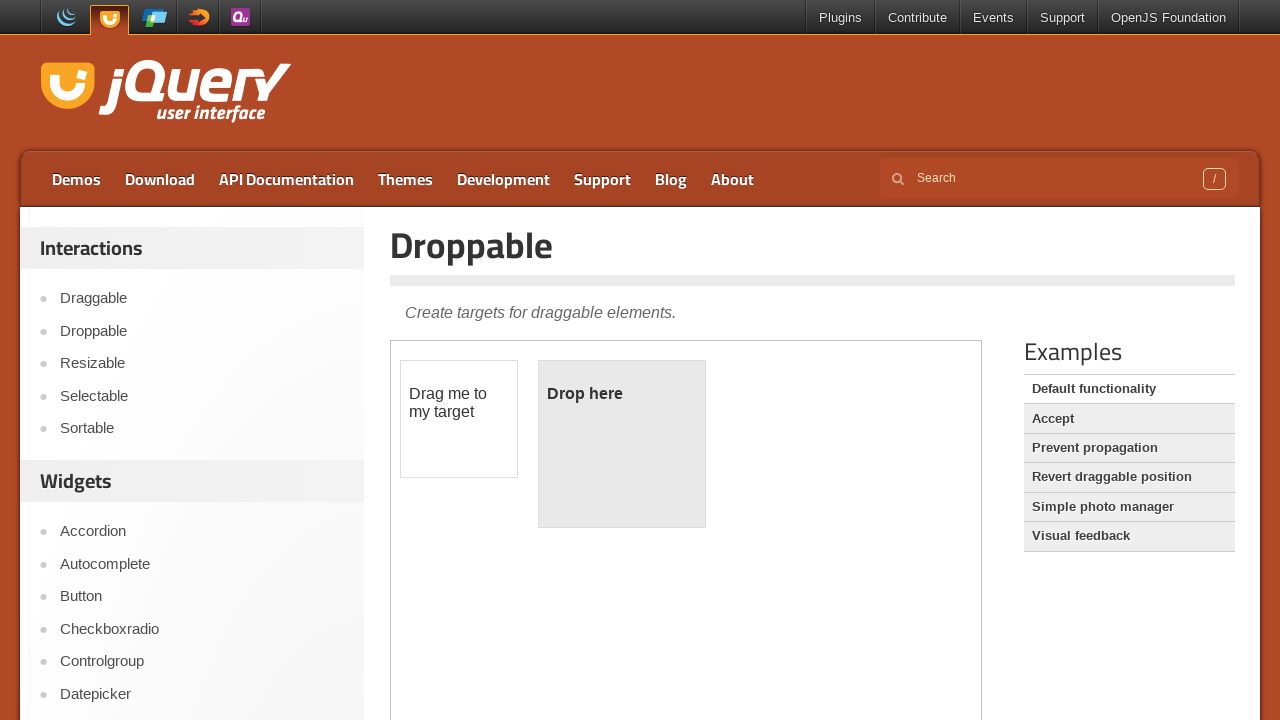

Located iframe containing drag and drop elements
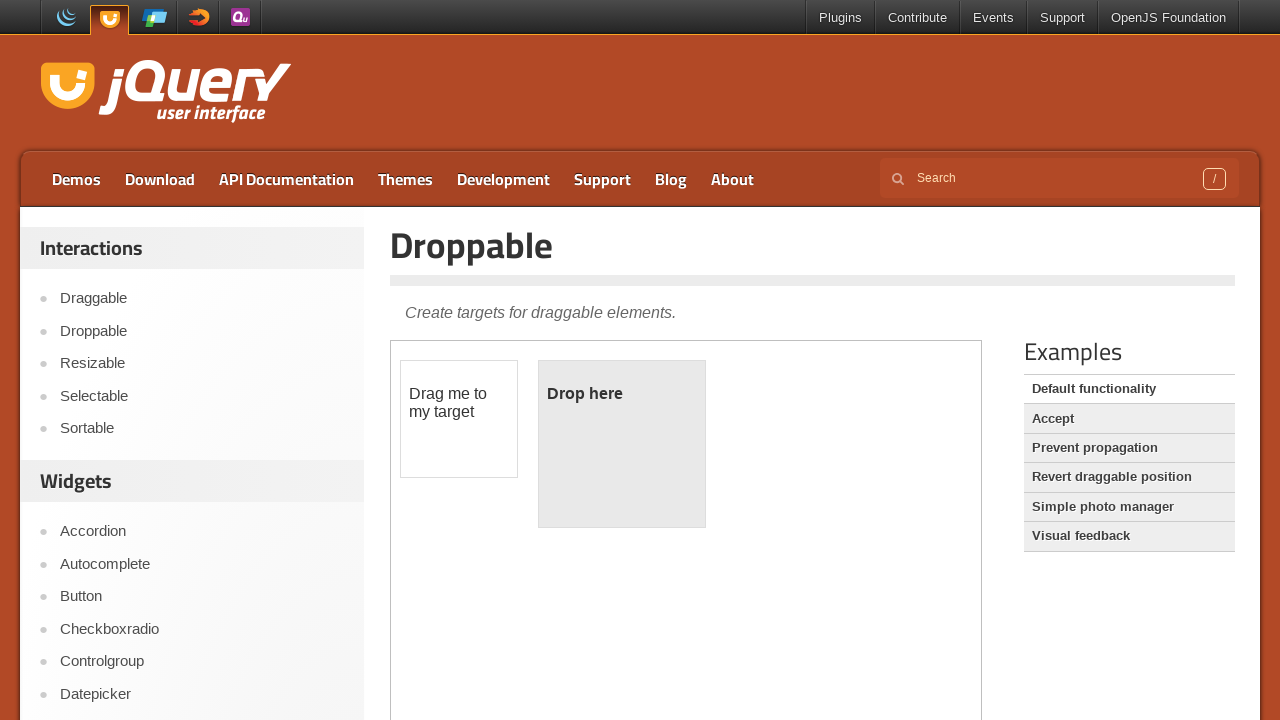

Located draggable element with id 'draggable'
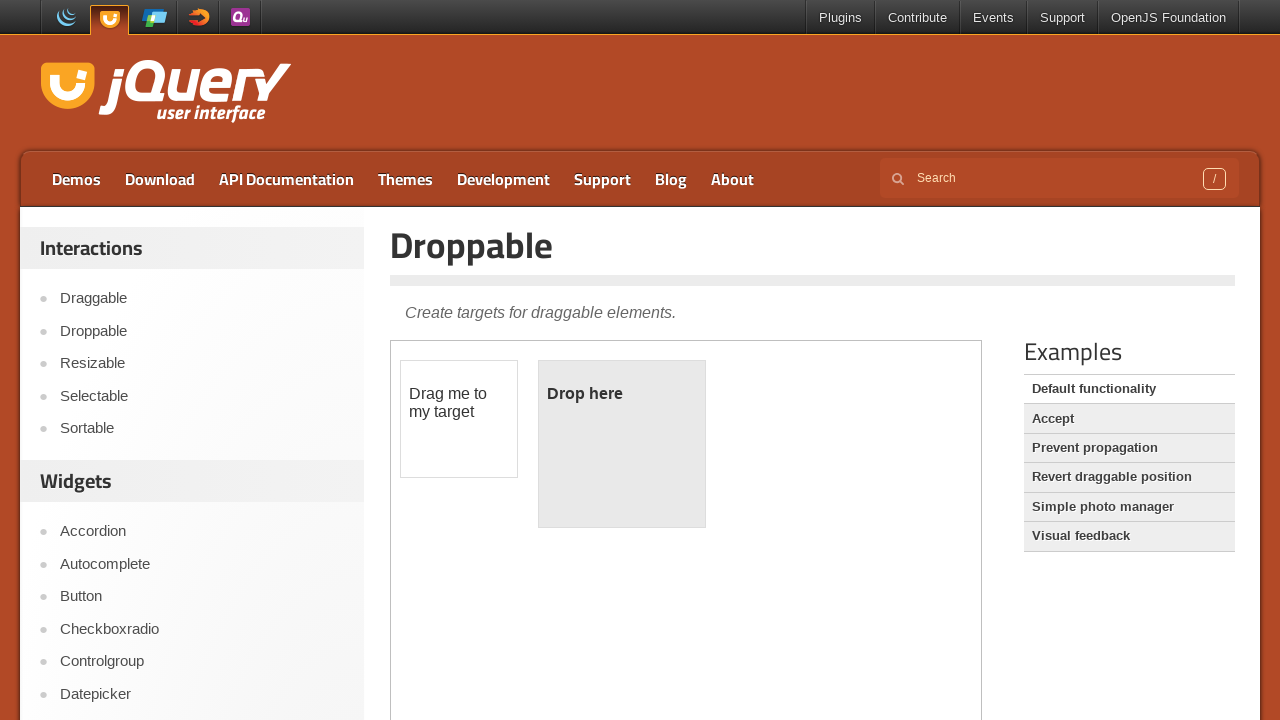

Located droppable element with id 'droppable'
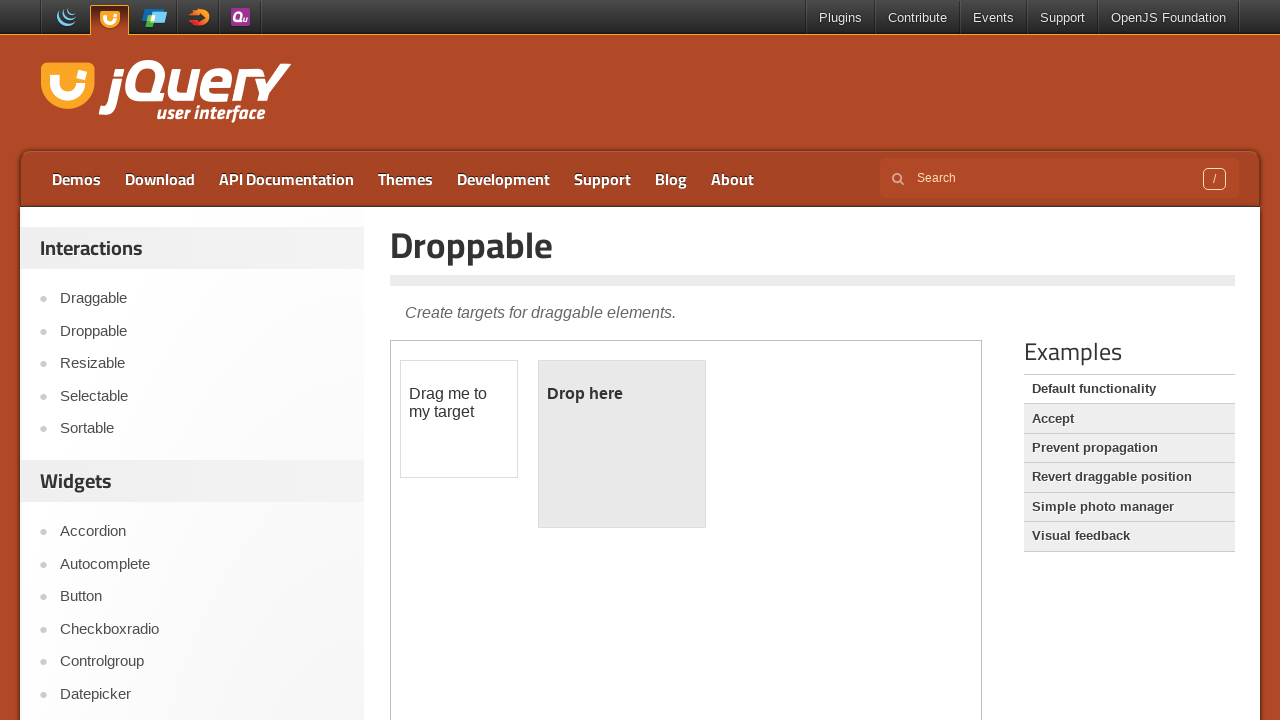

Dragged element from draggable to droppable location at (622, 444)
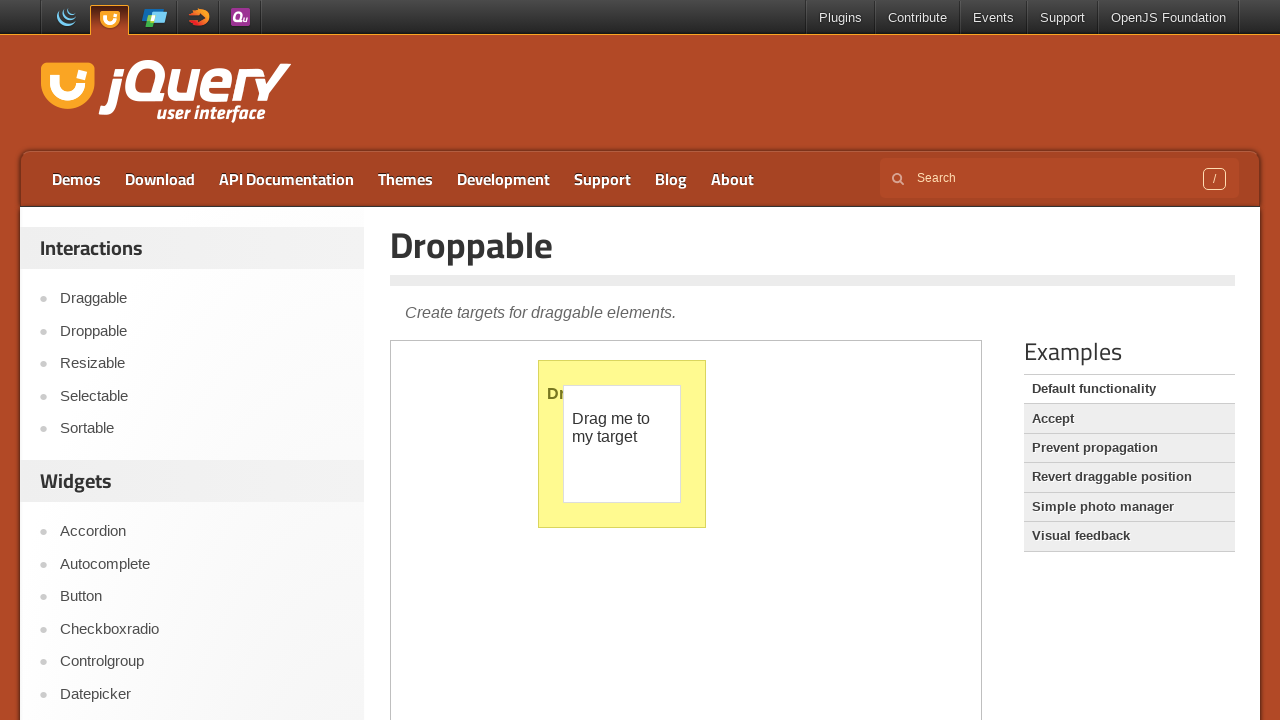

Retrieved dropped element text content
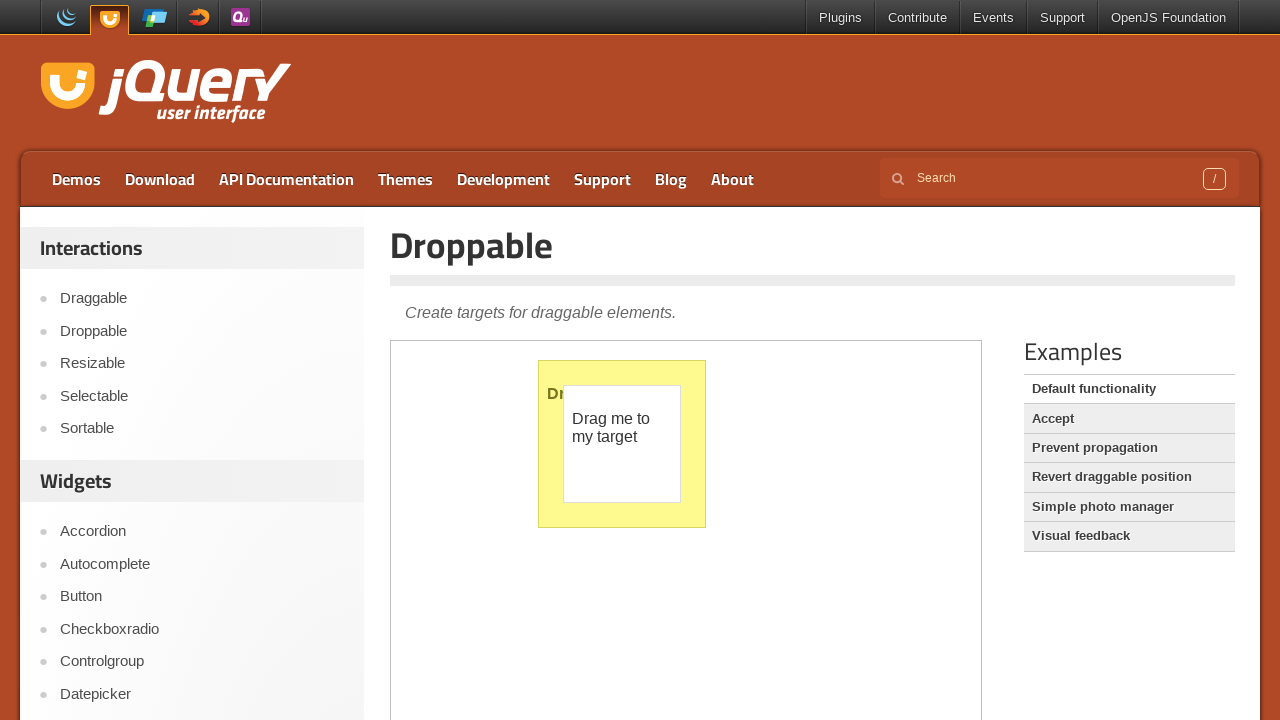

Verified drop was successful with text 'Dropped!'
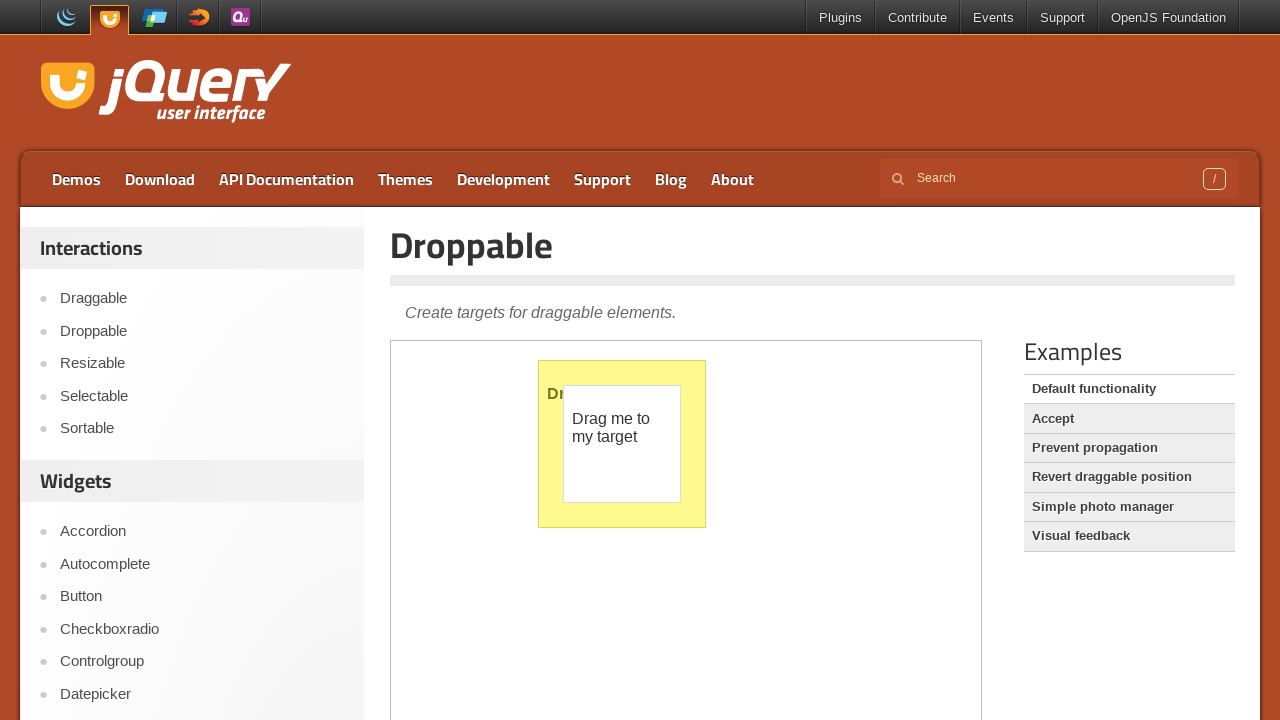

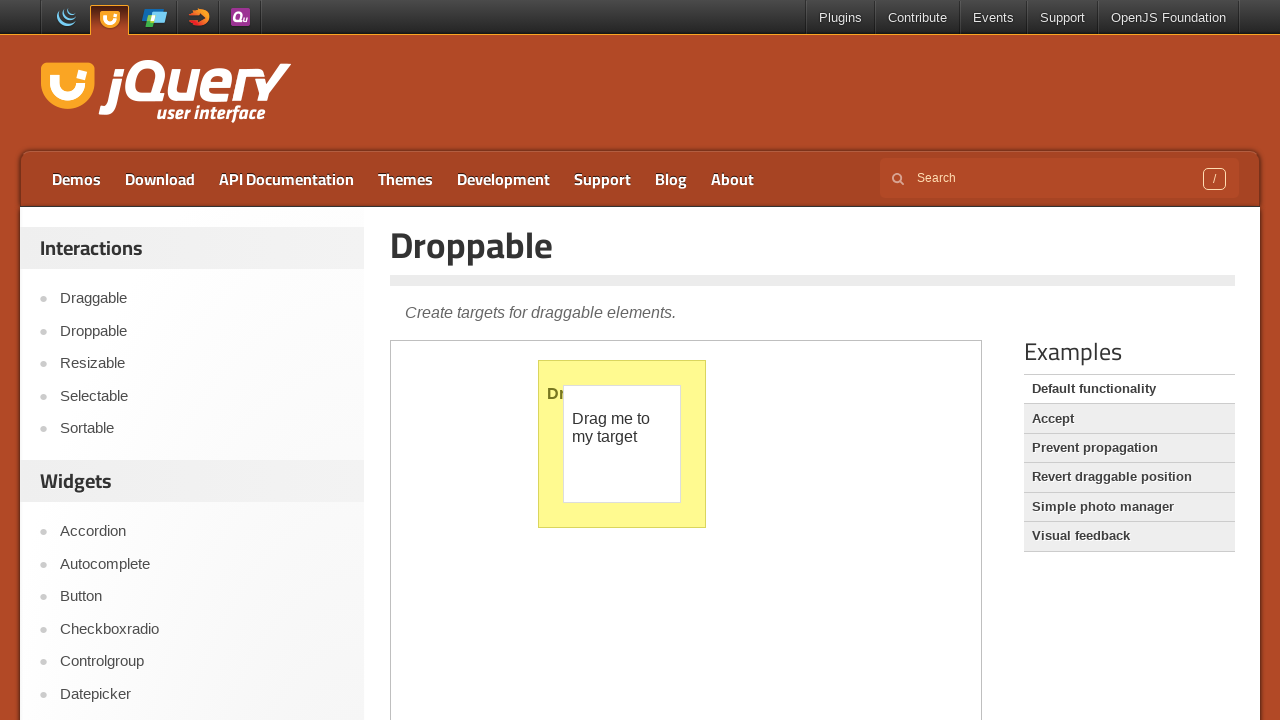